Tests JavaScript confirm dialog by clicking the confirm button, verifying the confirm text, accepting it, and checking the result message

Starting URL: https://the-internet.herokuapp.com/javascript_alerts

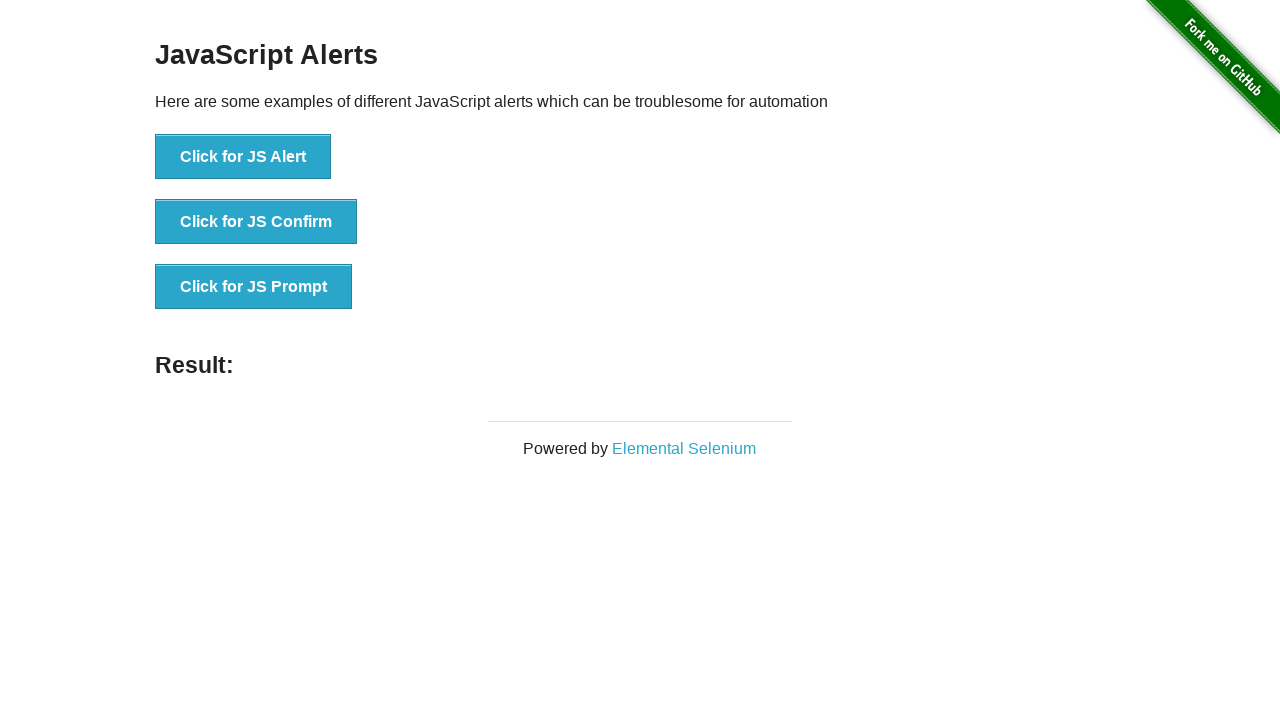

Clicked the JavaScript confirm button at (256, 222) on xpath=//button[@onclick='jsConfirm()']
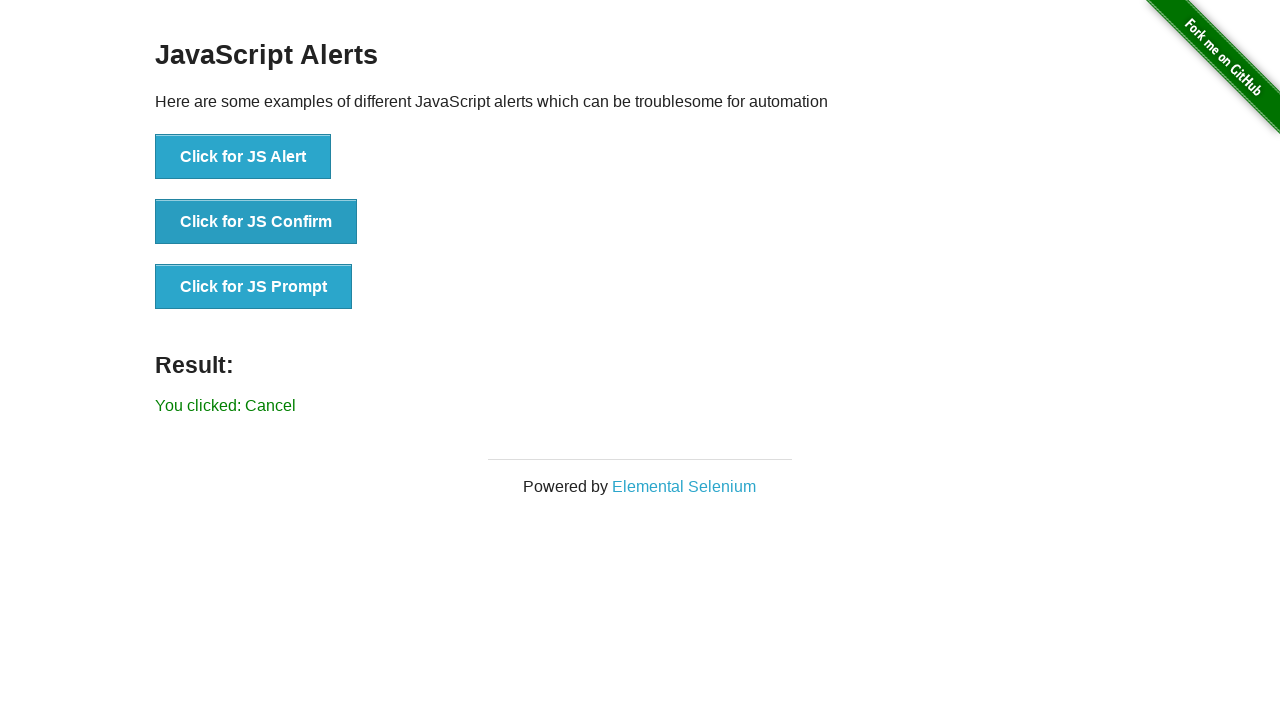

Set up dialog handler to accept confirm dialog
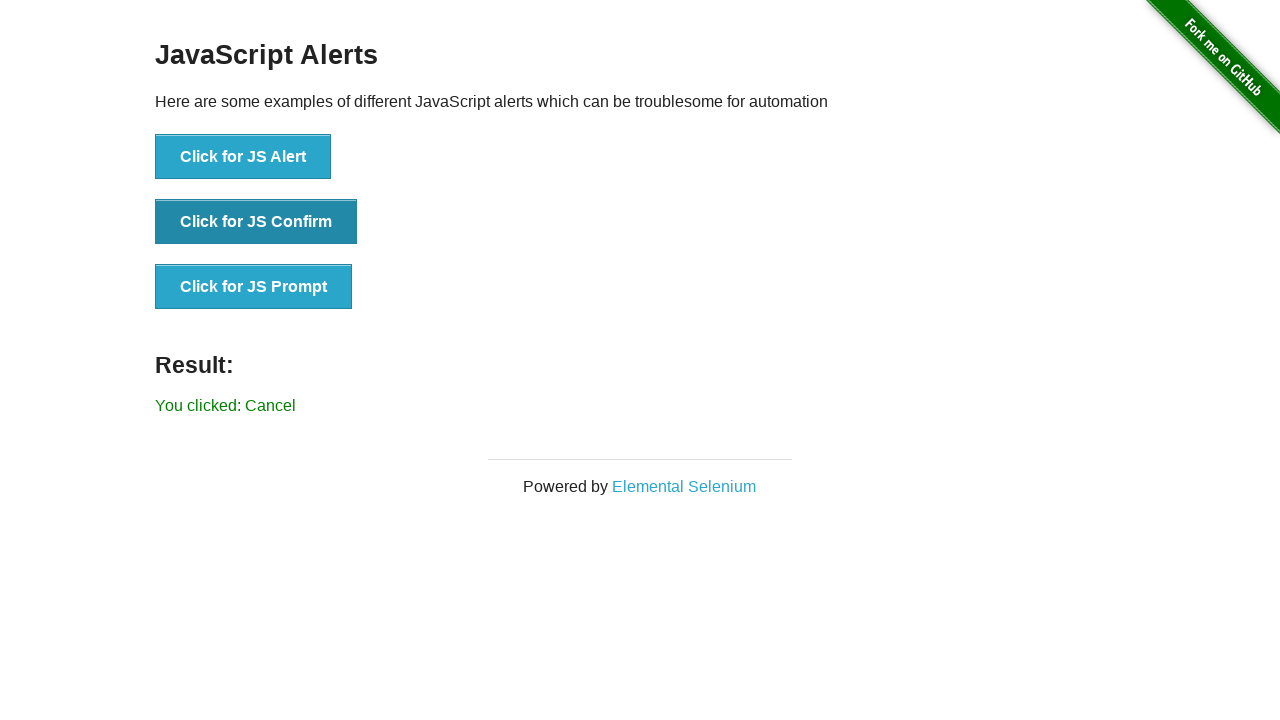

Result message appeared after accepting confirm dialog
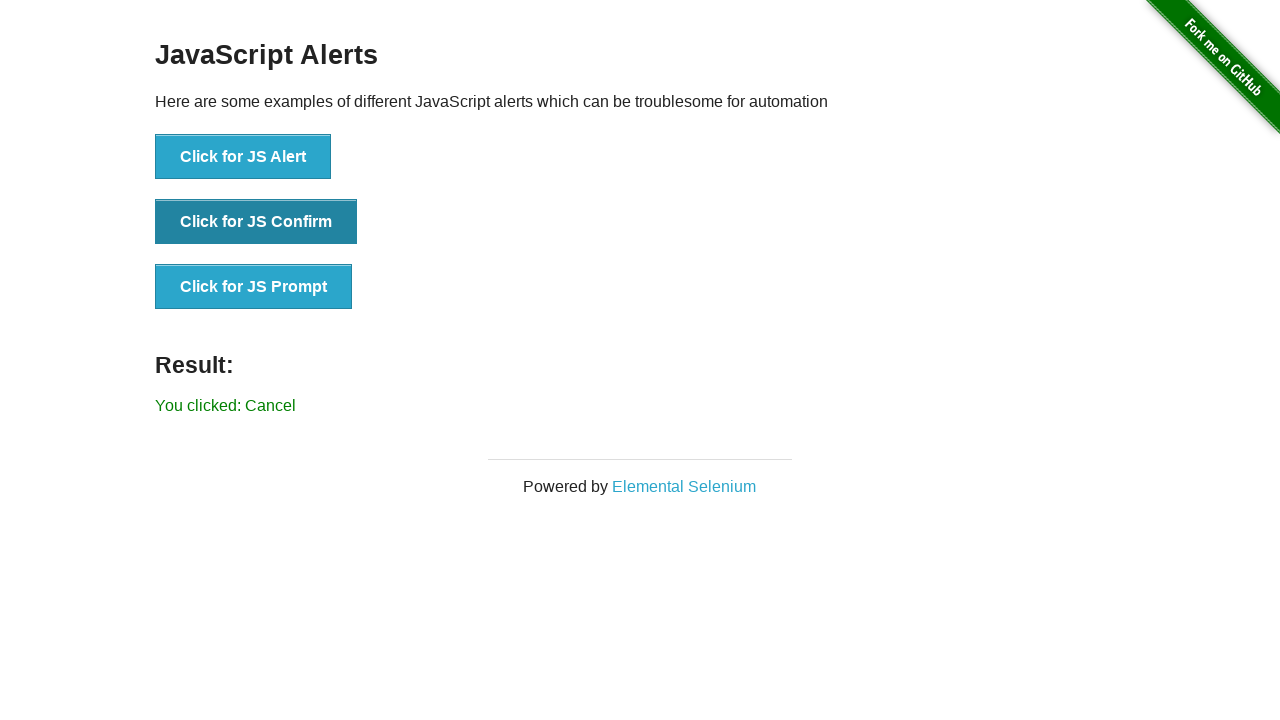

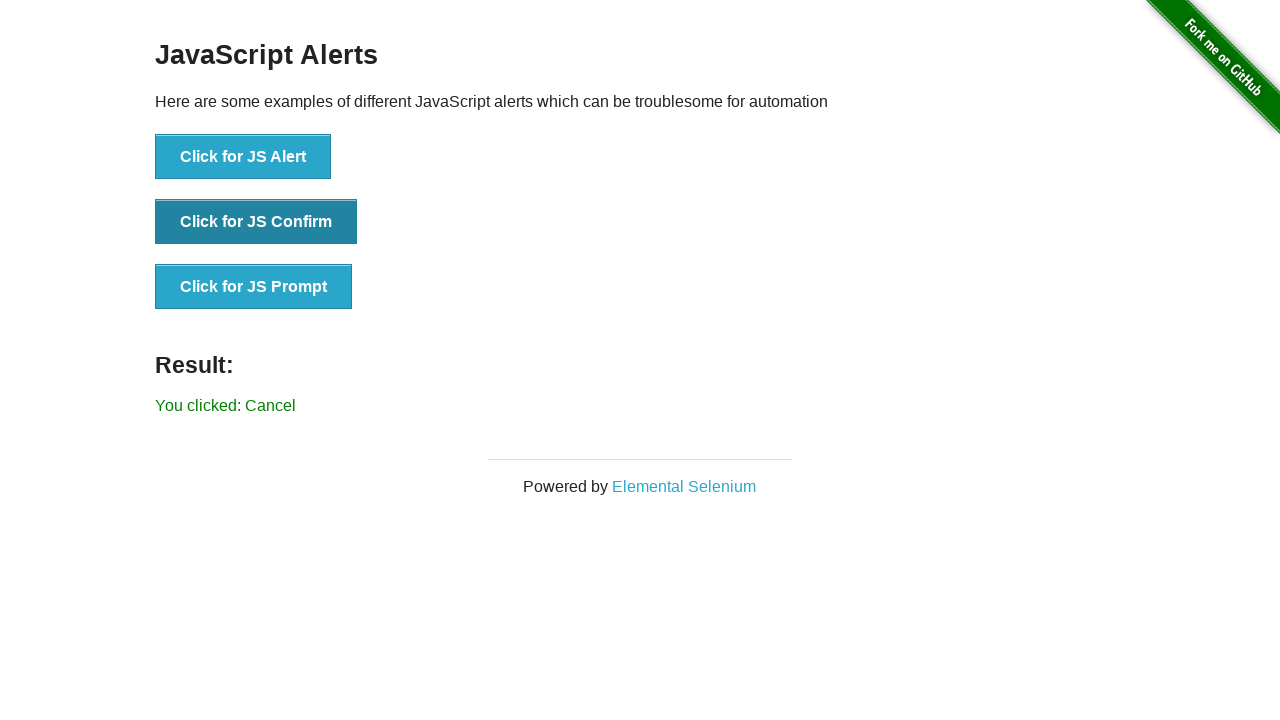